Tests keyboard actions by entering text in the first textarea, selecting all with Ctrl+A, copying with Ctrl+C, navigating to the second textarea with Tab, and pasting with Ctrl+V

Starting URL: https://text-compare.com/

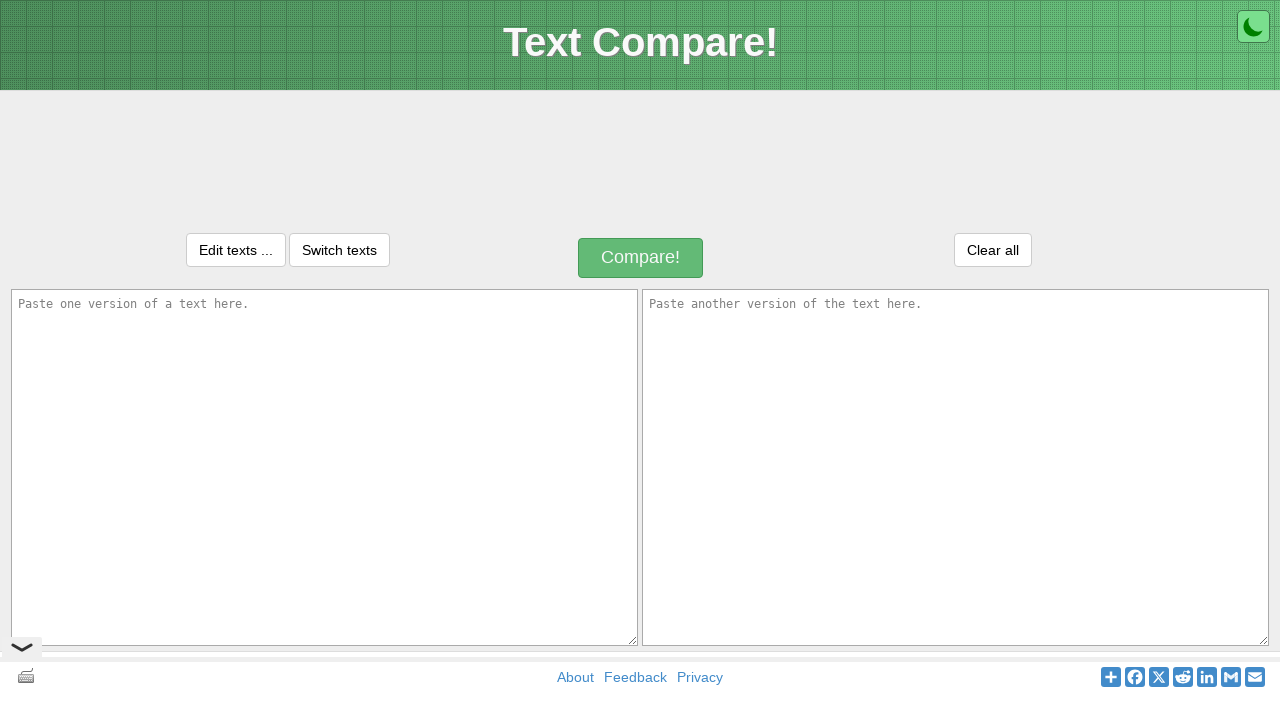

Entered 'WELCOME' text in the first textarea on textarea#inputText1
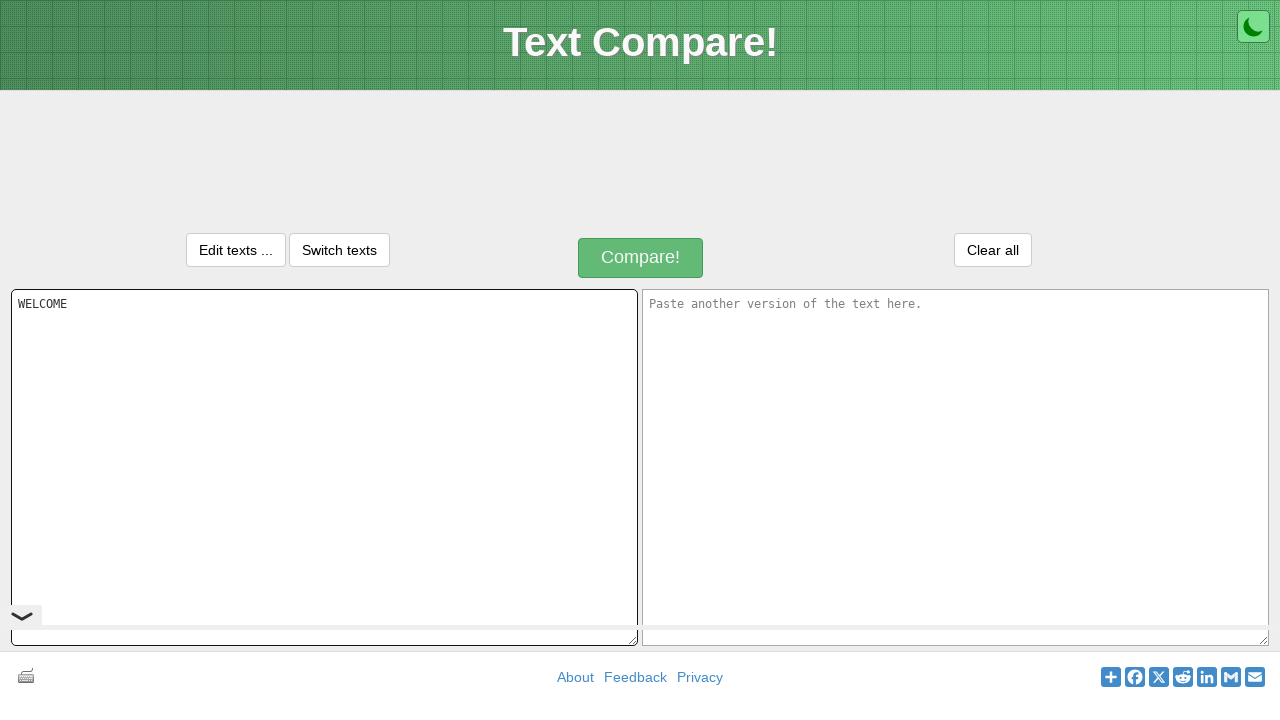

Selected all text in first textarea with Ctrl+A on textarea#inputText1
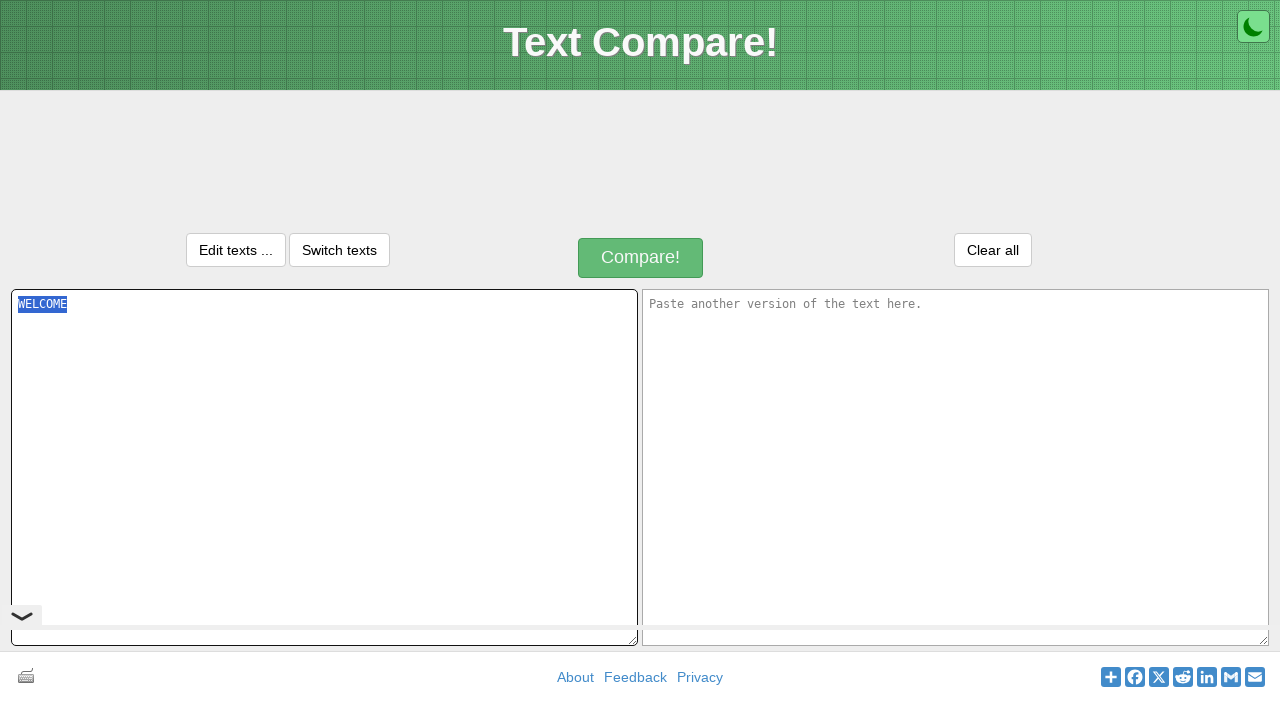

Copied text from first textarea with Ctrl+C on textarea#inputText1
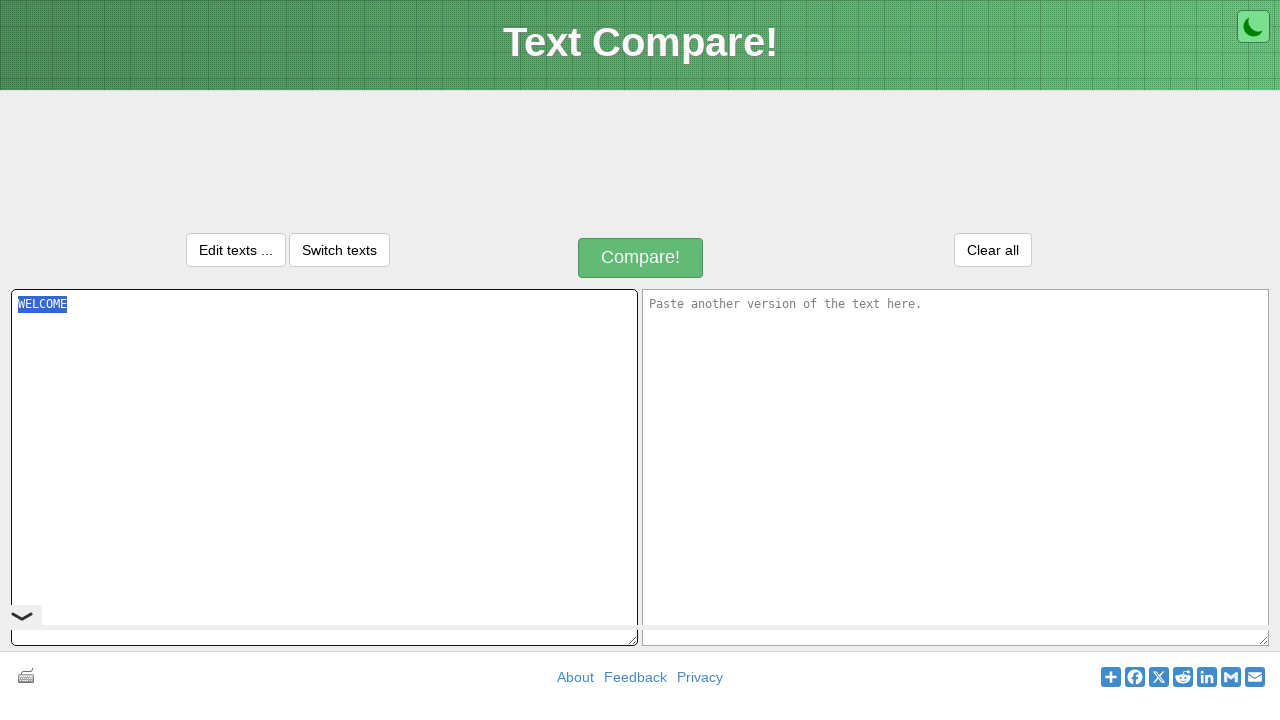

Navigated to second textarea with Tab key
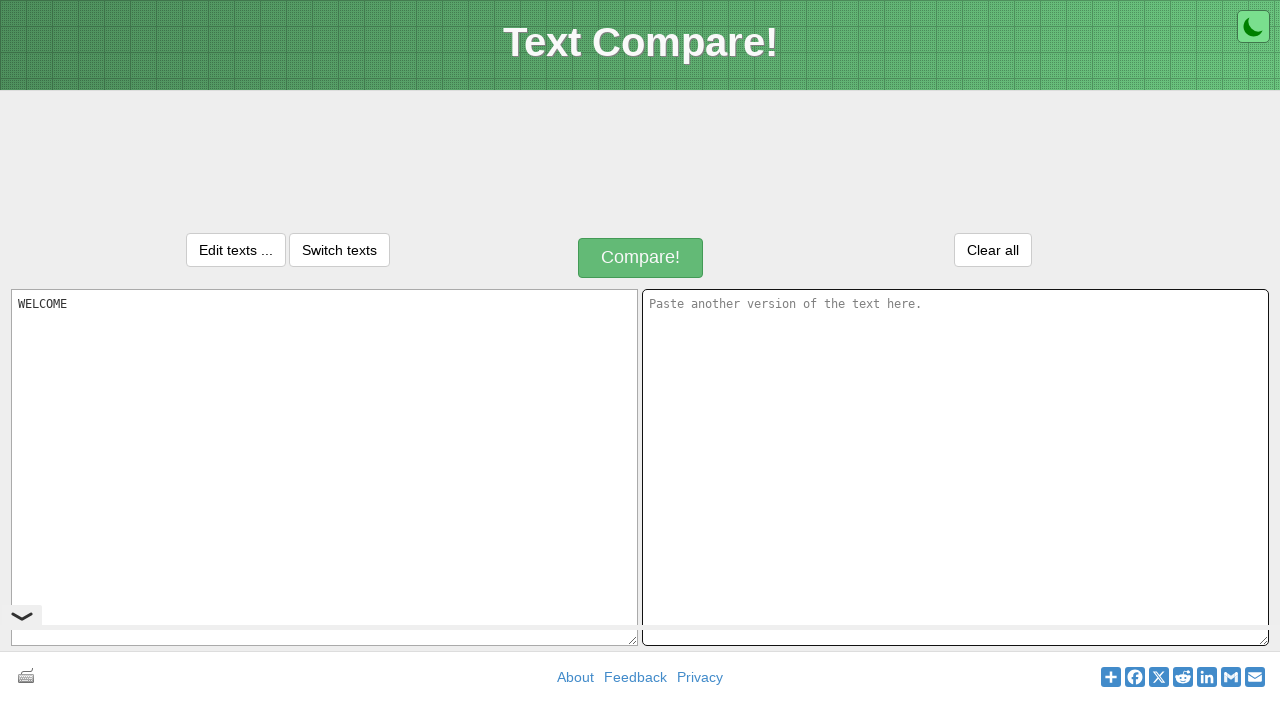

Pasted text into second textarea with Ctrl+V
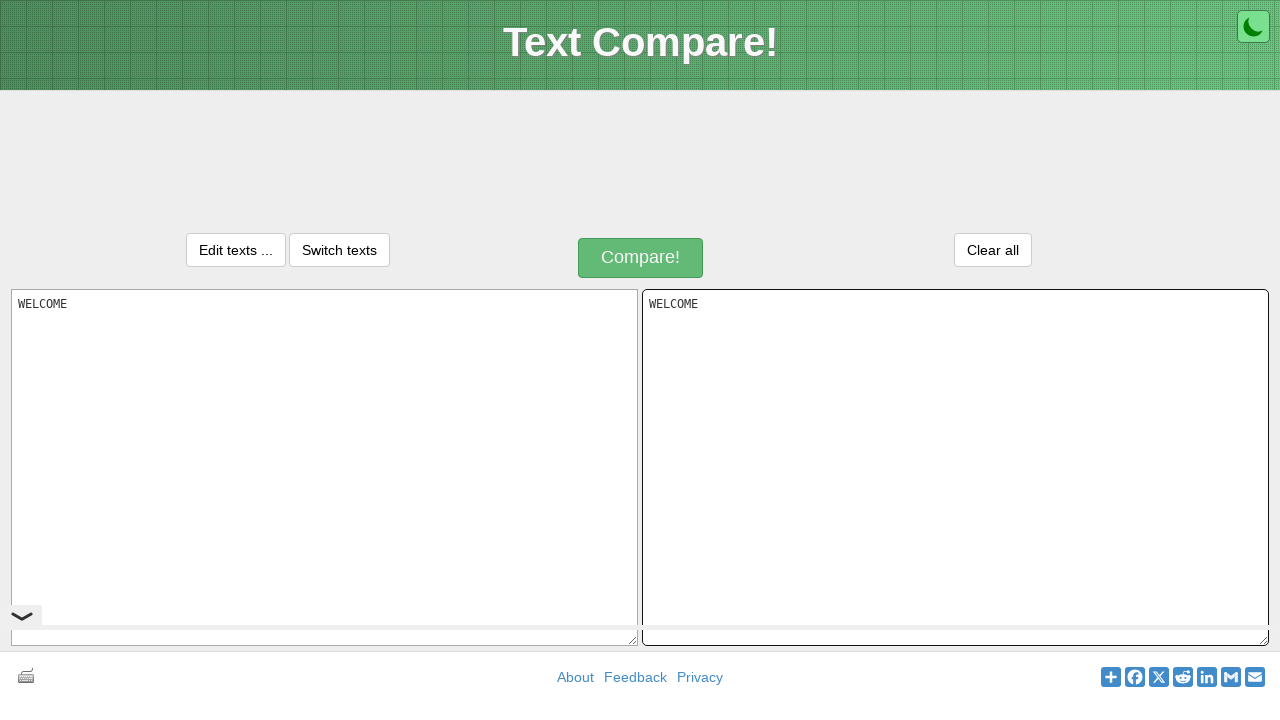

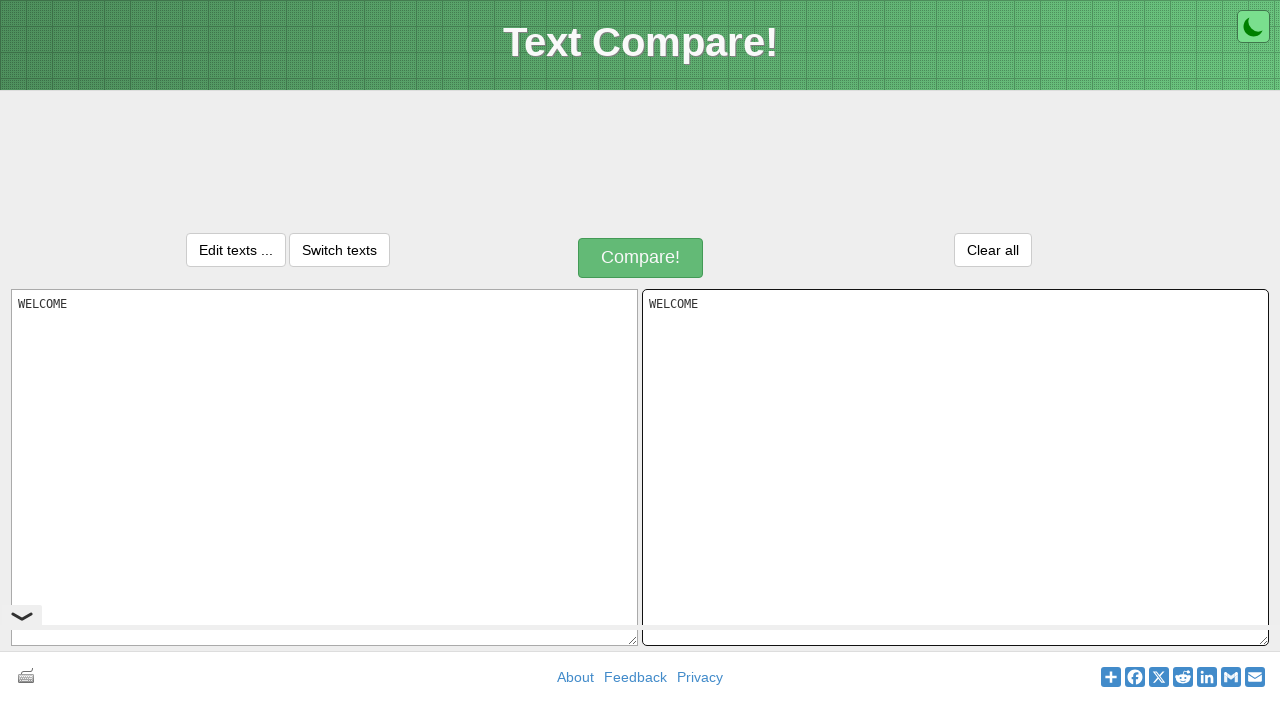